Tests a registration form by filling out personal information fields including name, address, email, phone, gender selection, hobby checkbox, language selection, and skills dropdown on a demo automation testing website.

Starting URL: https://demo.automationtesting.in/Frames.html

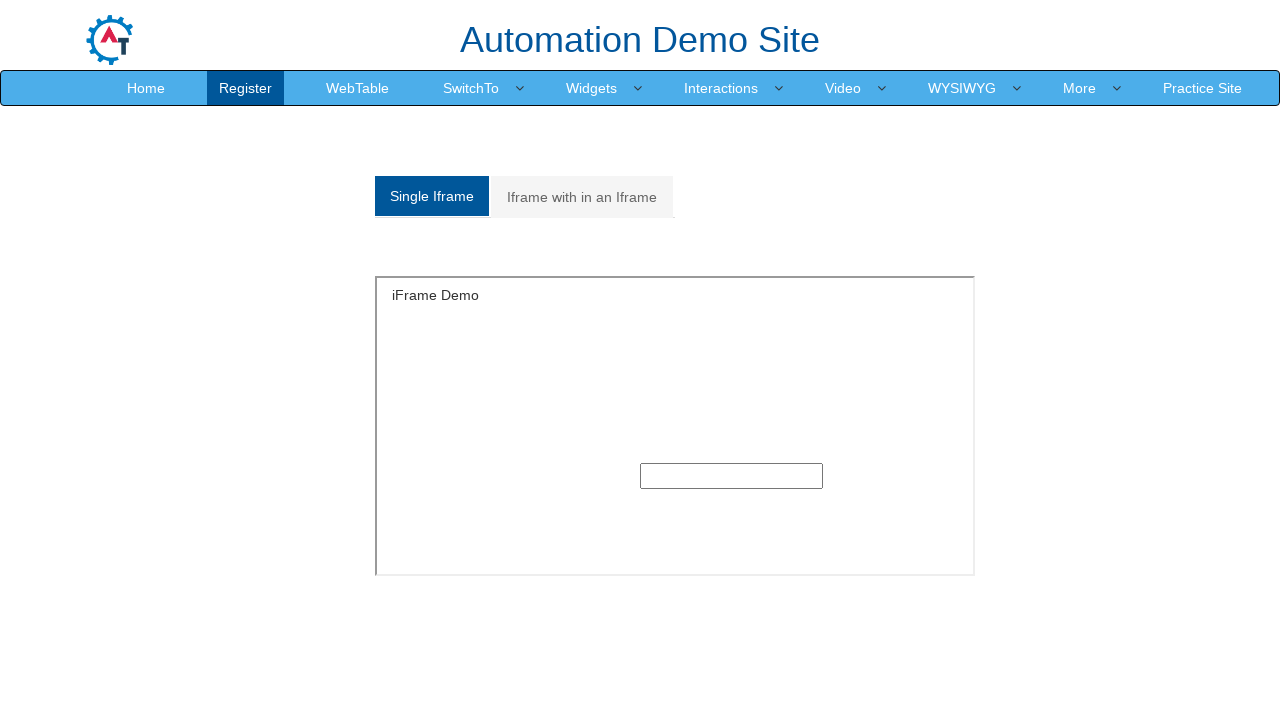

Clicked Register link to navigate to registration form at (246, 88) on a:text('Register')
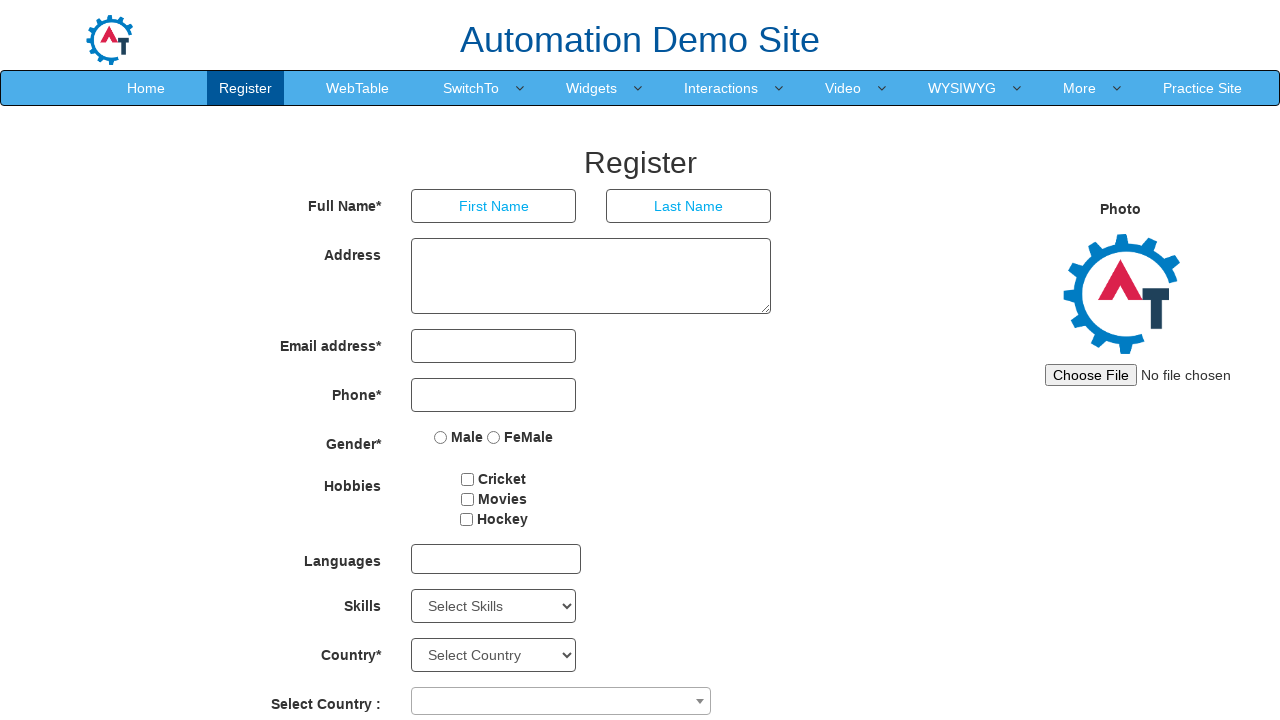

Filled first name field with 'Sushma' on (//input[@type='text'])[1]
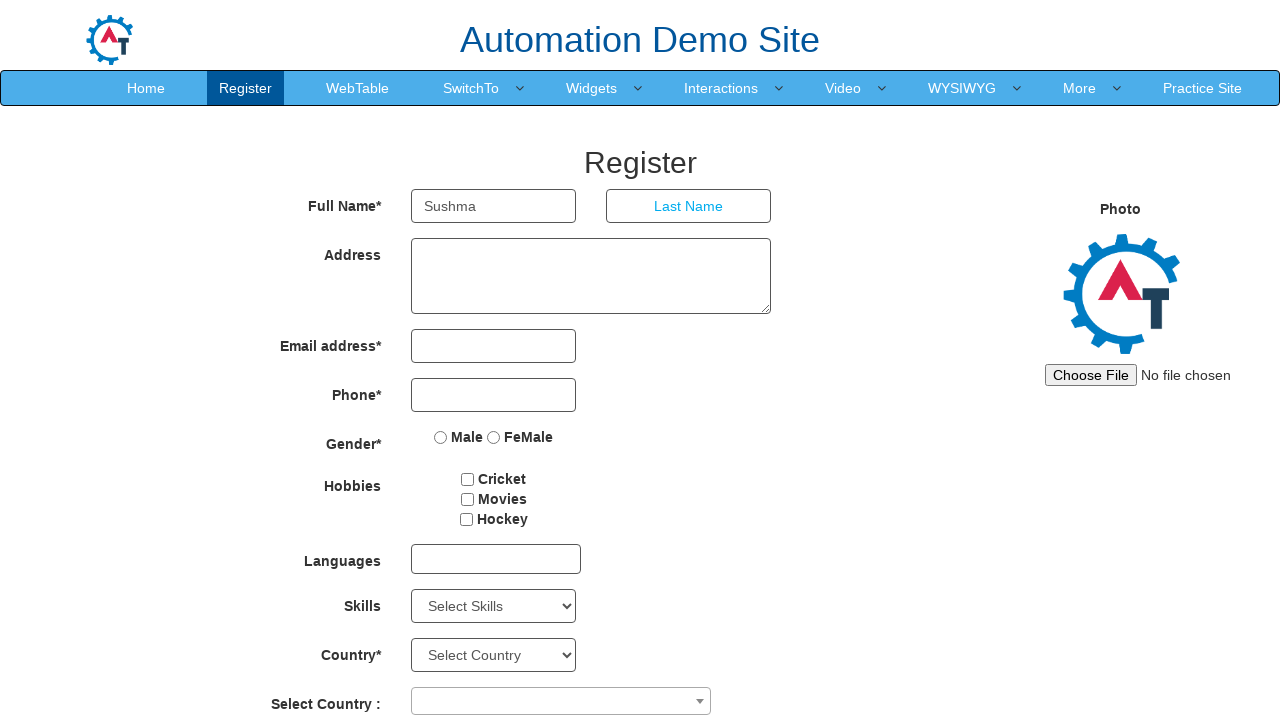

Filled last name field with 'Lavte' on input[placeholder='Last Name']
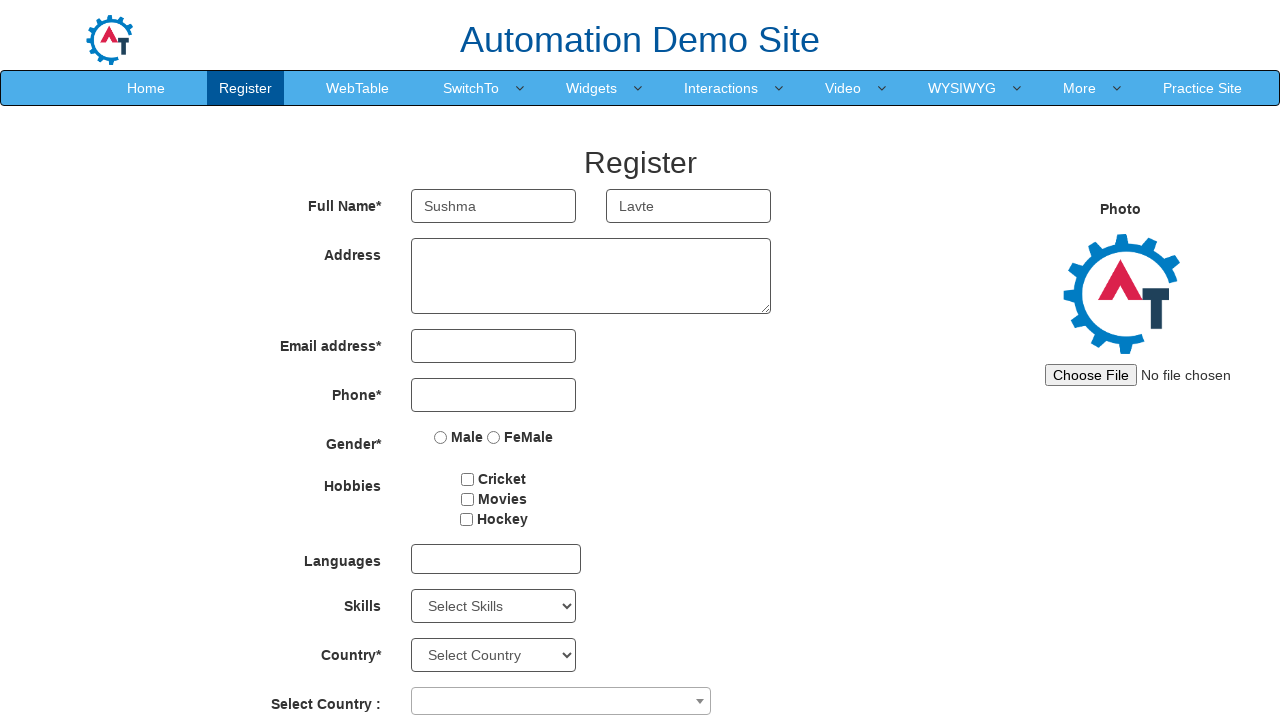

Filled address field with 'Aurangabad' on textarea[rows='3']
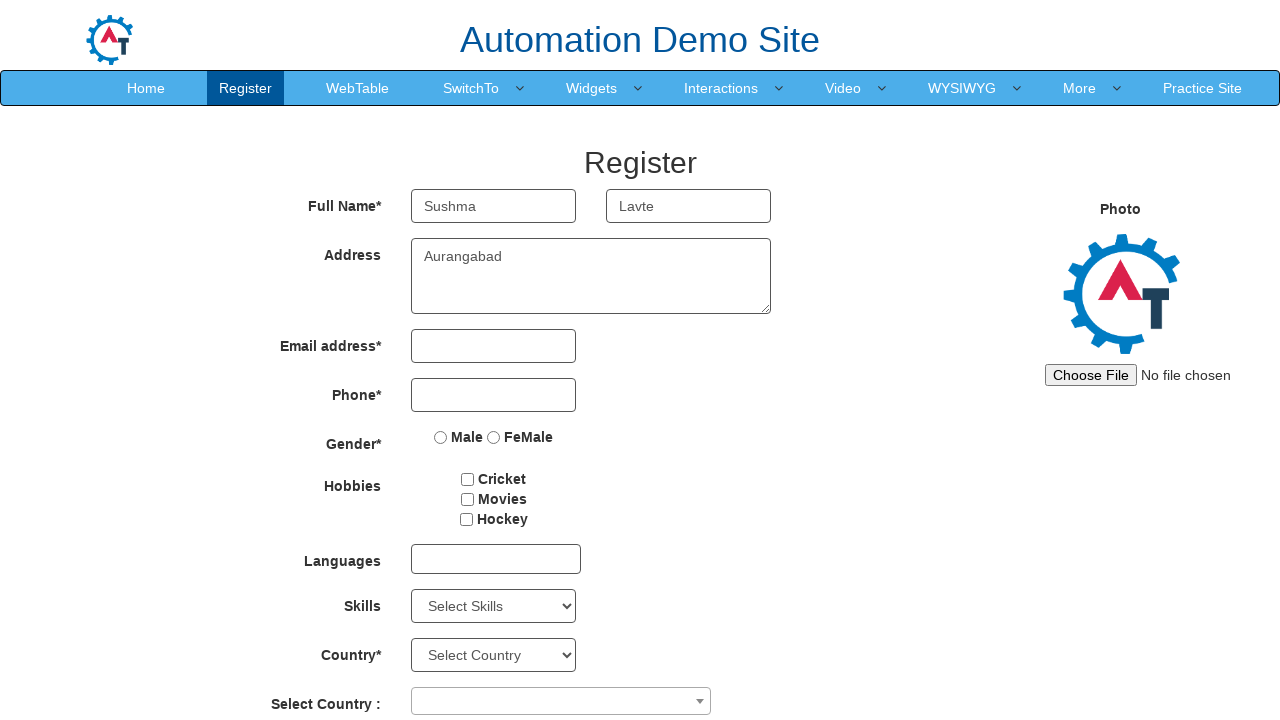

Filled email field with 'gadadesushma@gmail.com' on input[type='email']
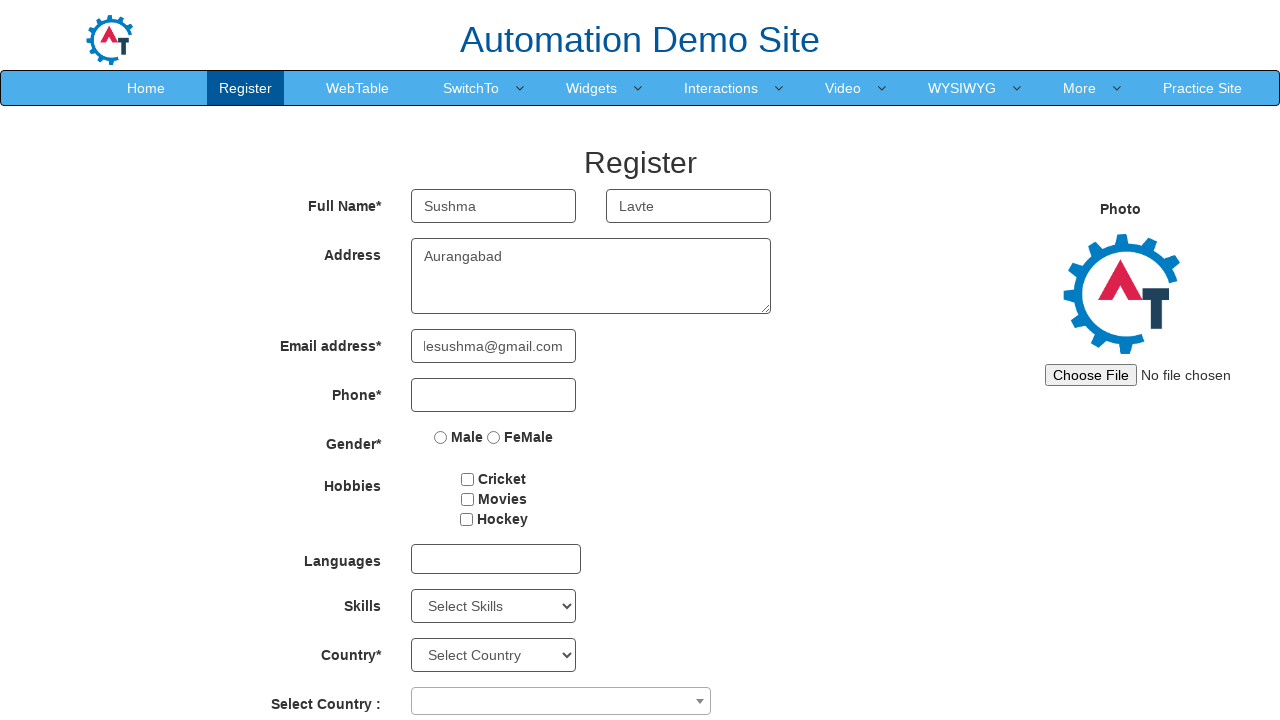

Filled phone number field with '9822302517' on input[type='tel']
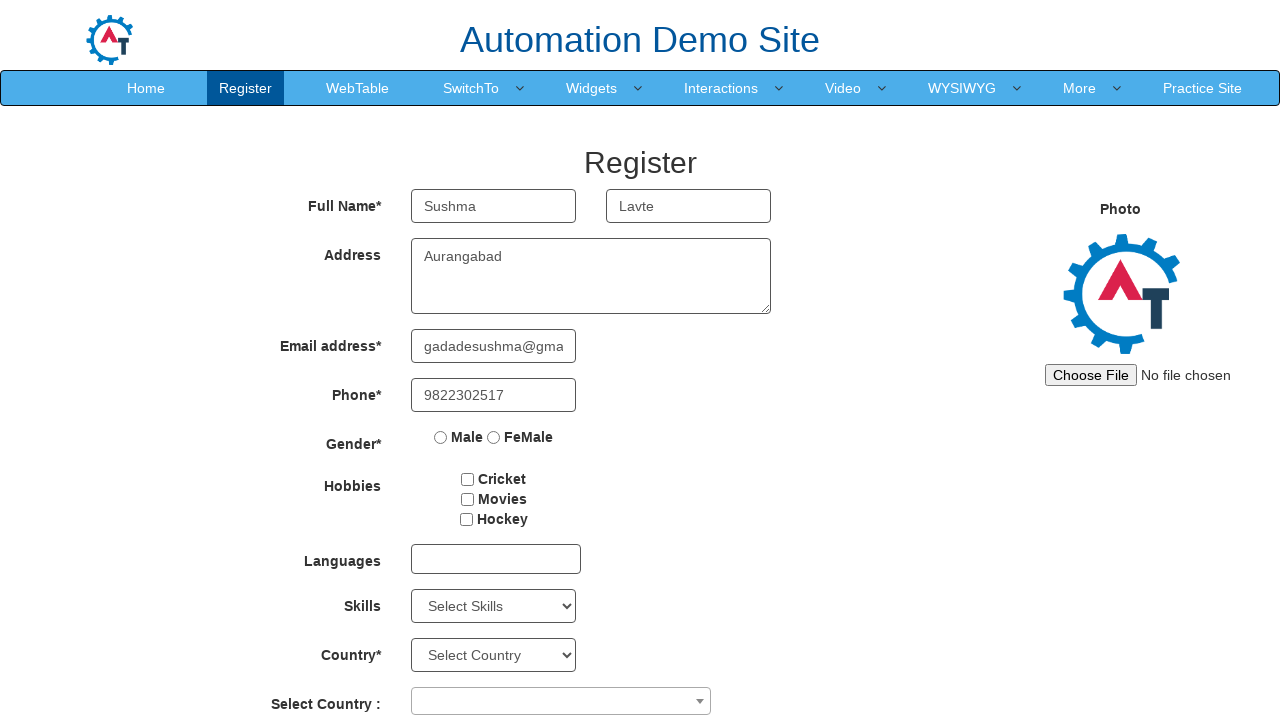

Selected Female gender option at (494, 437) on input[value='FeMale']
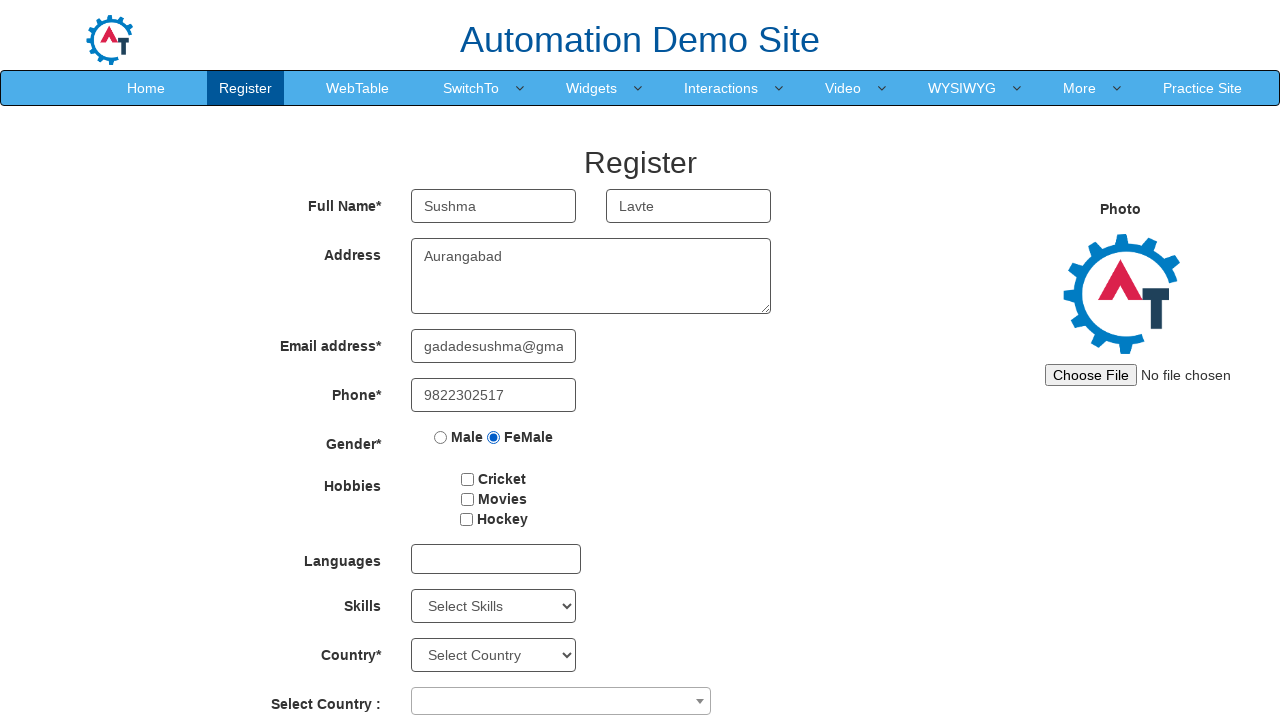

Checked hobby checkbox at (467, 499) on #checkbox2
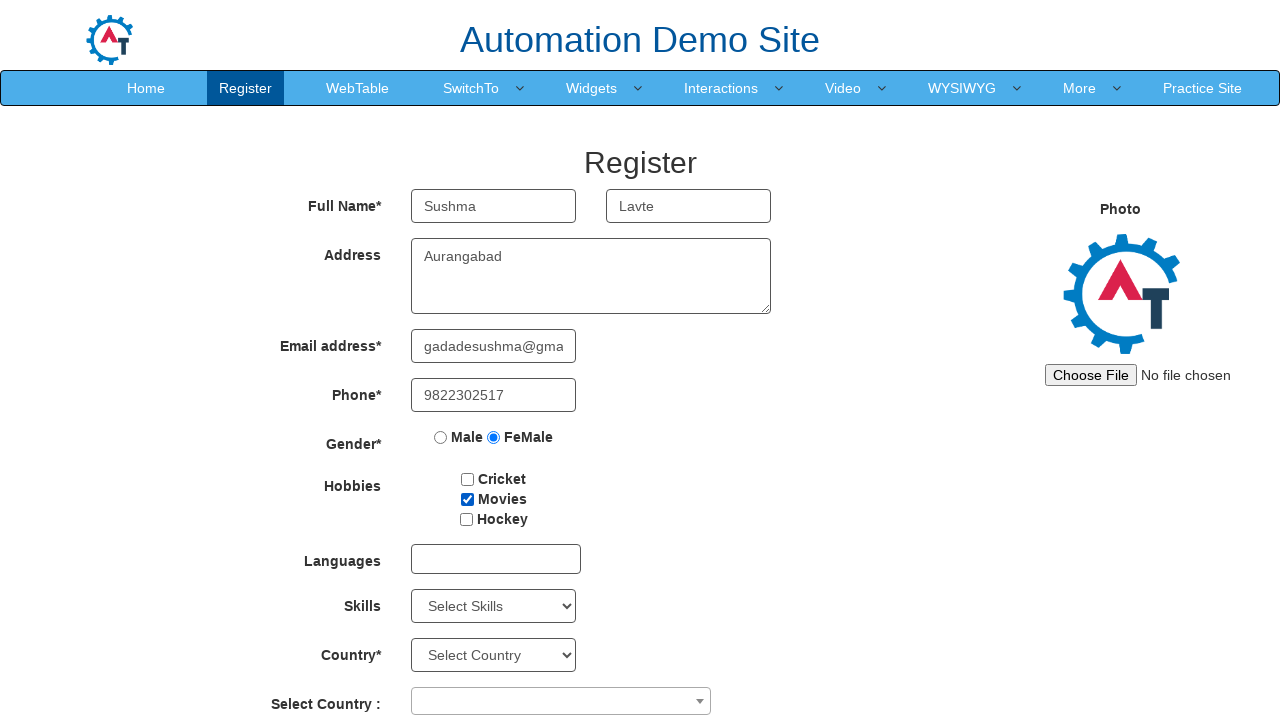

Clicked on language dropdown to open options at (496, 559) on #msdd
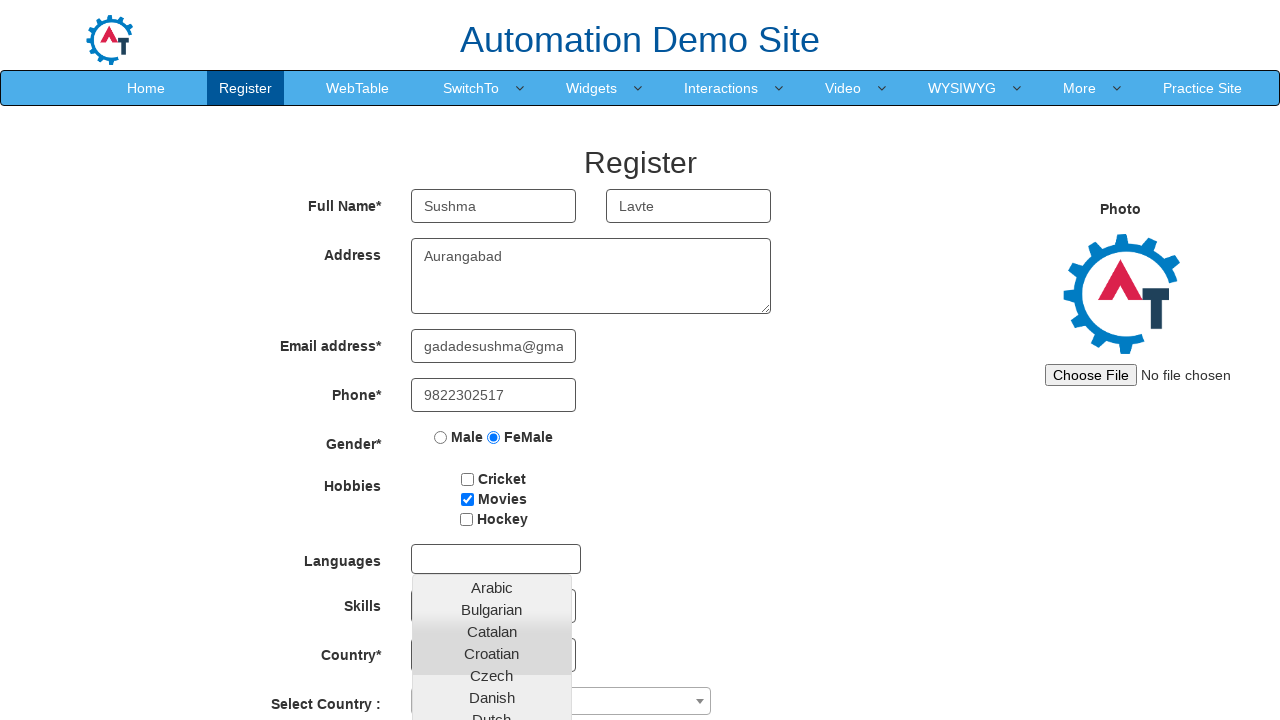

Selected English from language dropdown at (492, 457) on a:text('English')
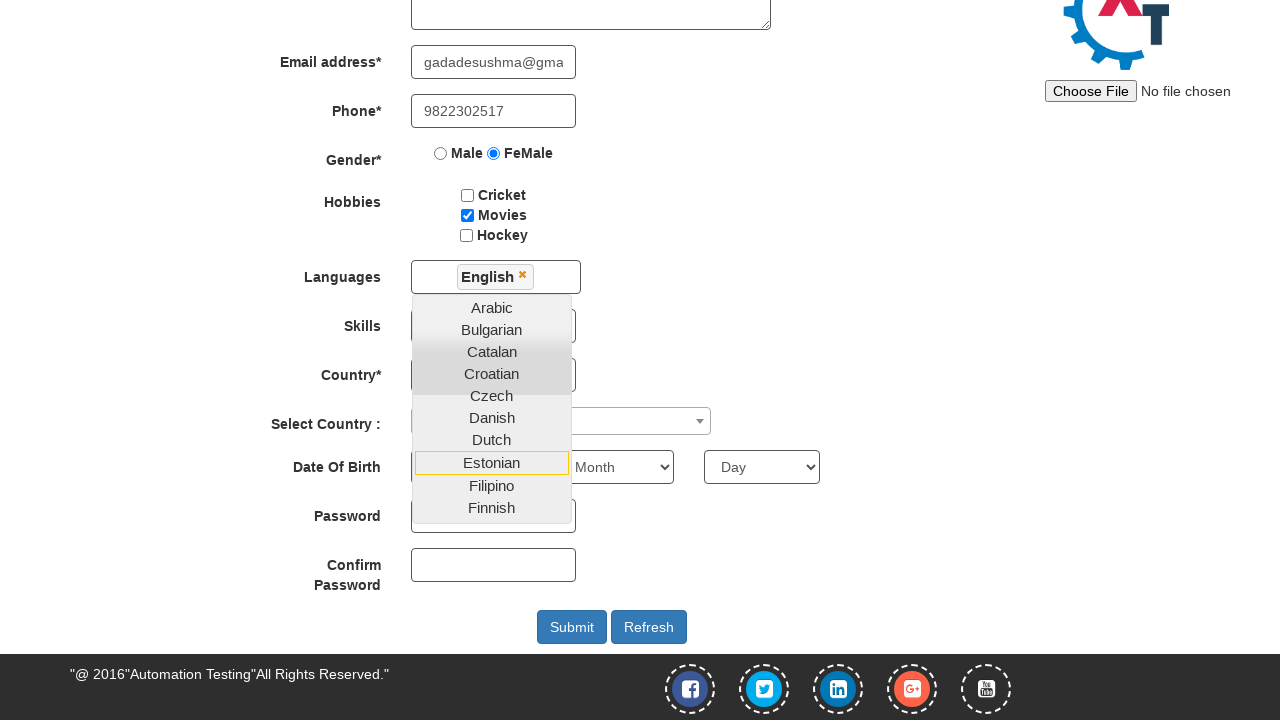

Selected Android from skills dropdown on #Skills
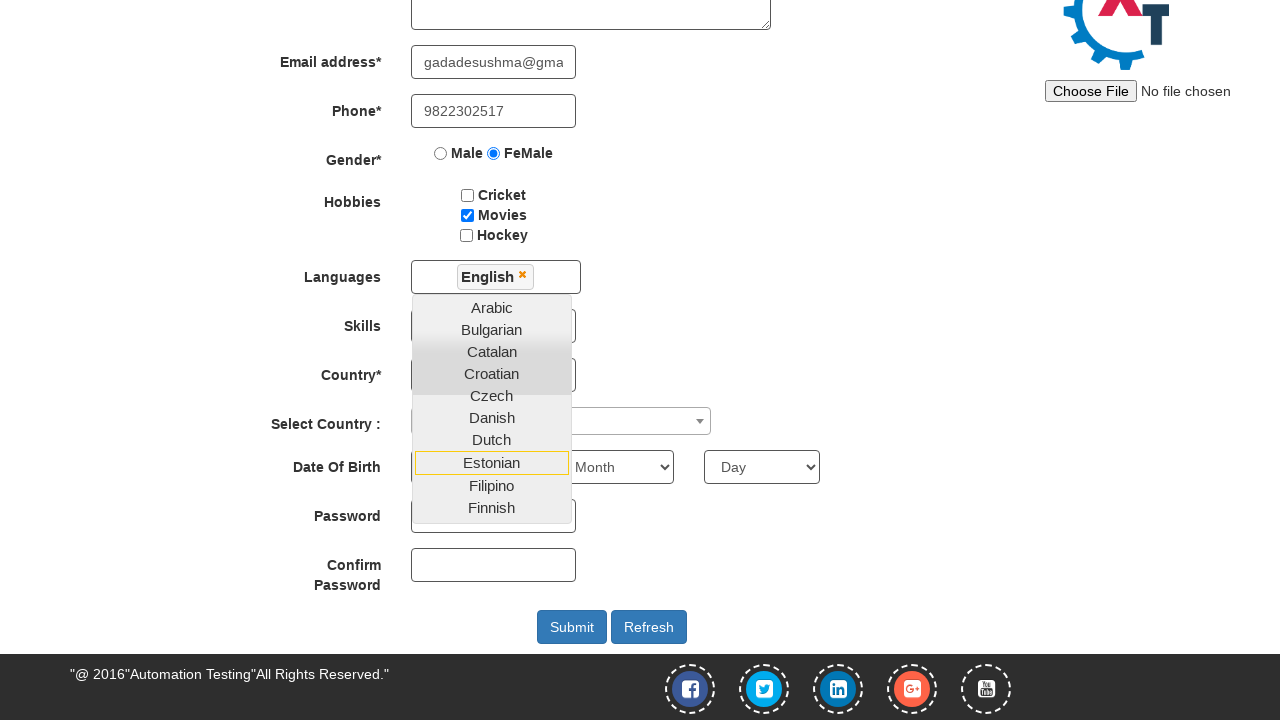

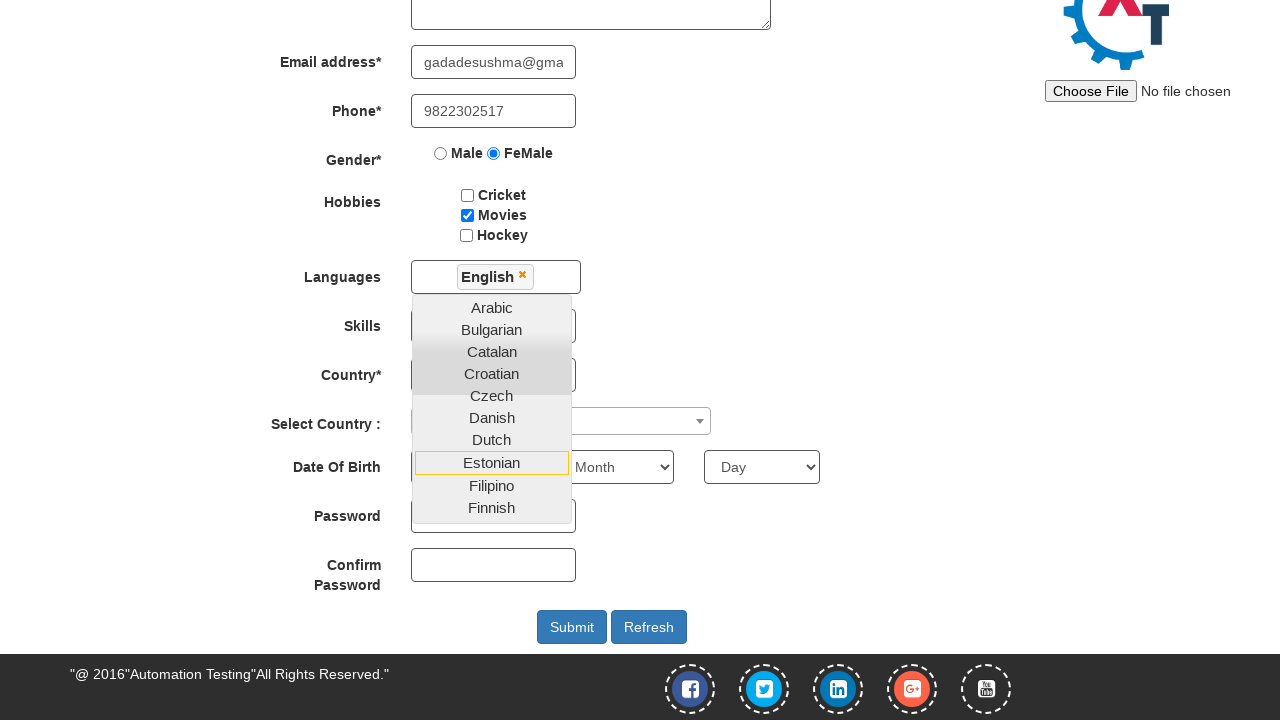